Tests the ability to interact with checkboxes and radio buttons on a practice page by selecting gender, profession, and years of experience options and verifying they are selected.

Starting URL: https://awesomeqa.com/practice.html

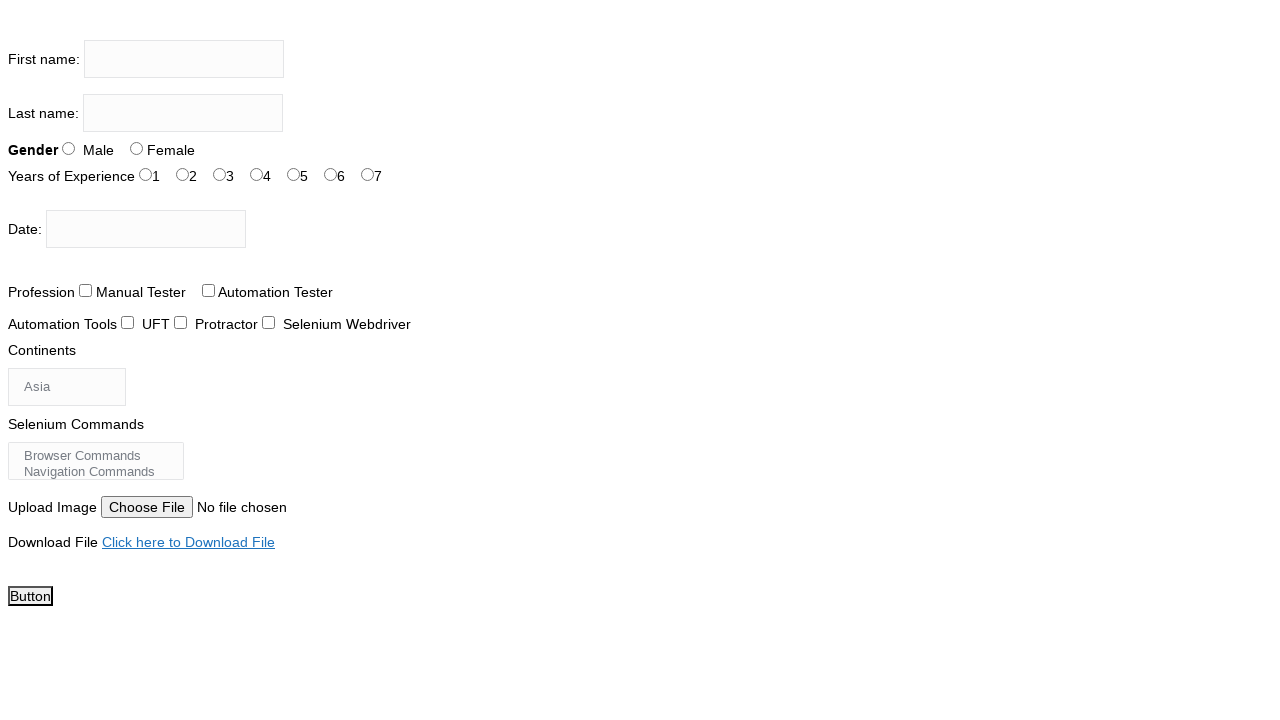

Waited for gender radio buttons to be visible
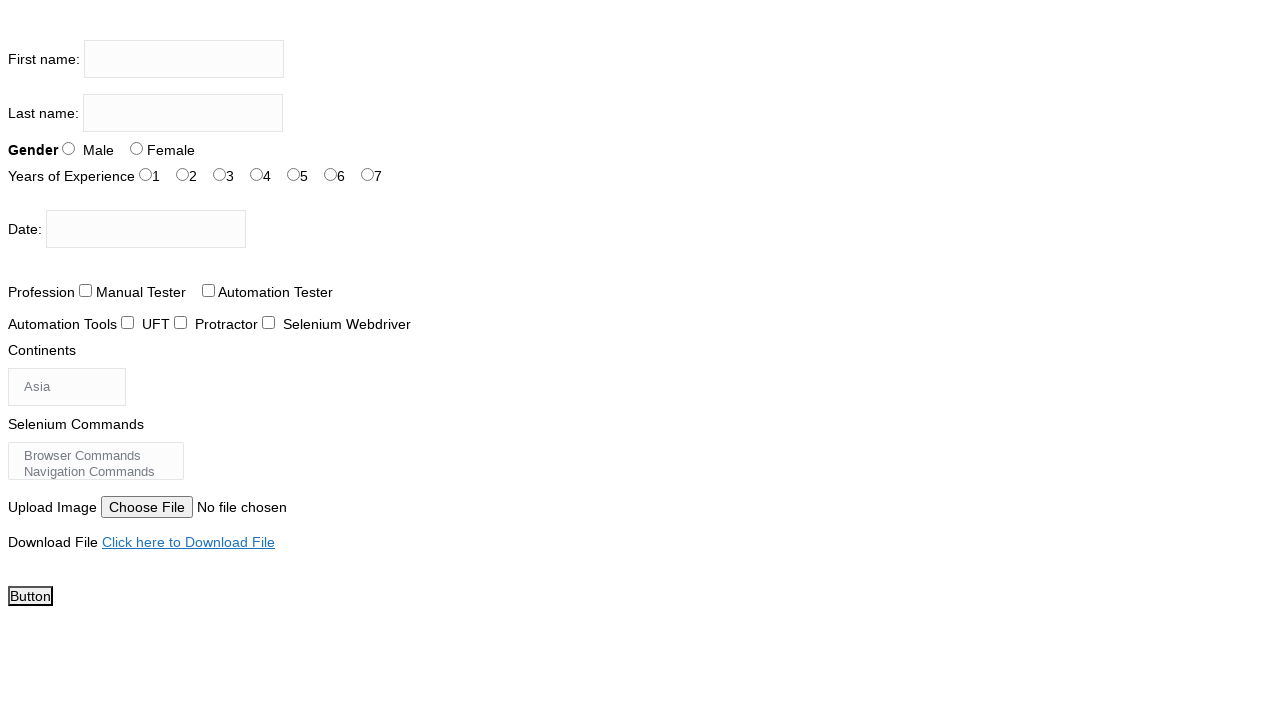

Located second gender radio button (Female)
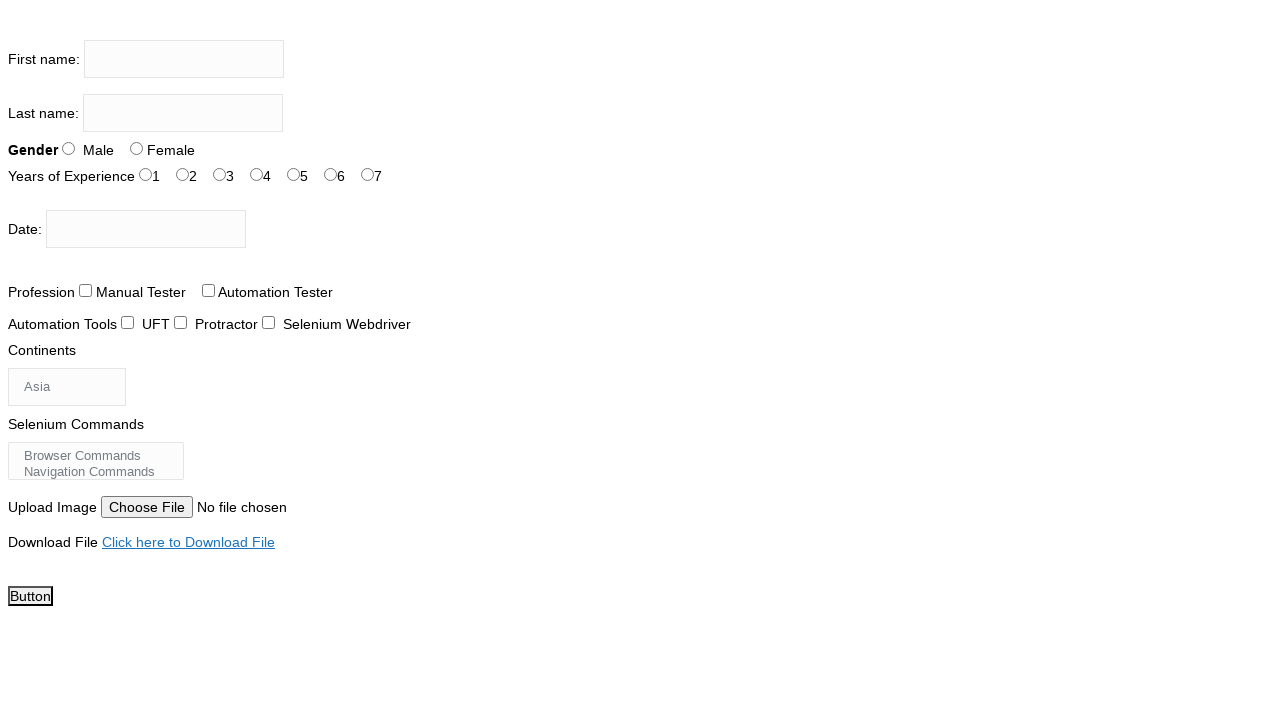

Clicked Female gender radio button at (136, 148) on xpath=//b[contains(text(),'Gen')]/parent::div/input >> nth=1
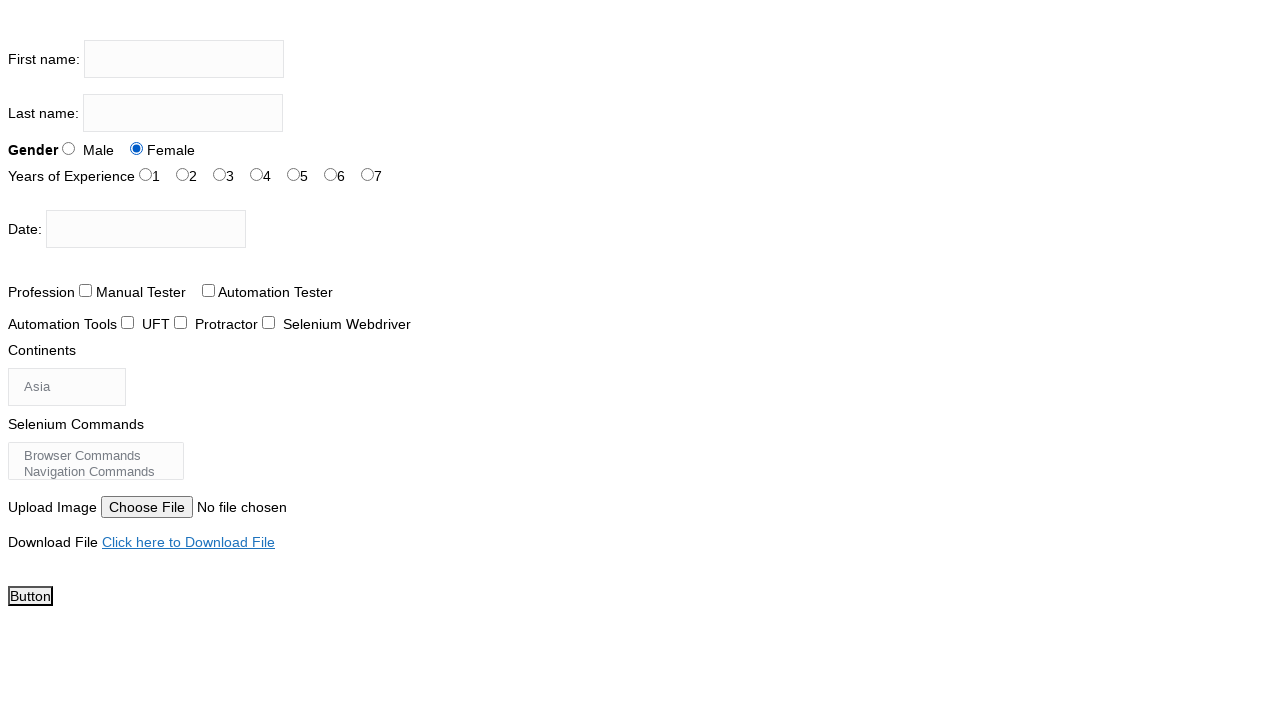

Verified Female gender radio button is selected
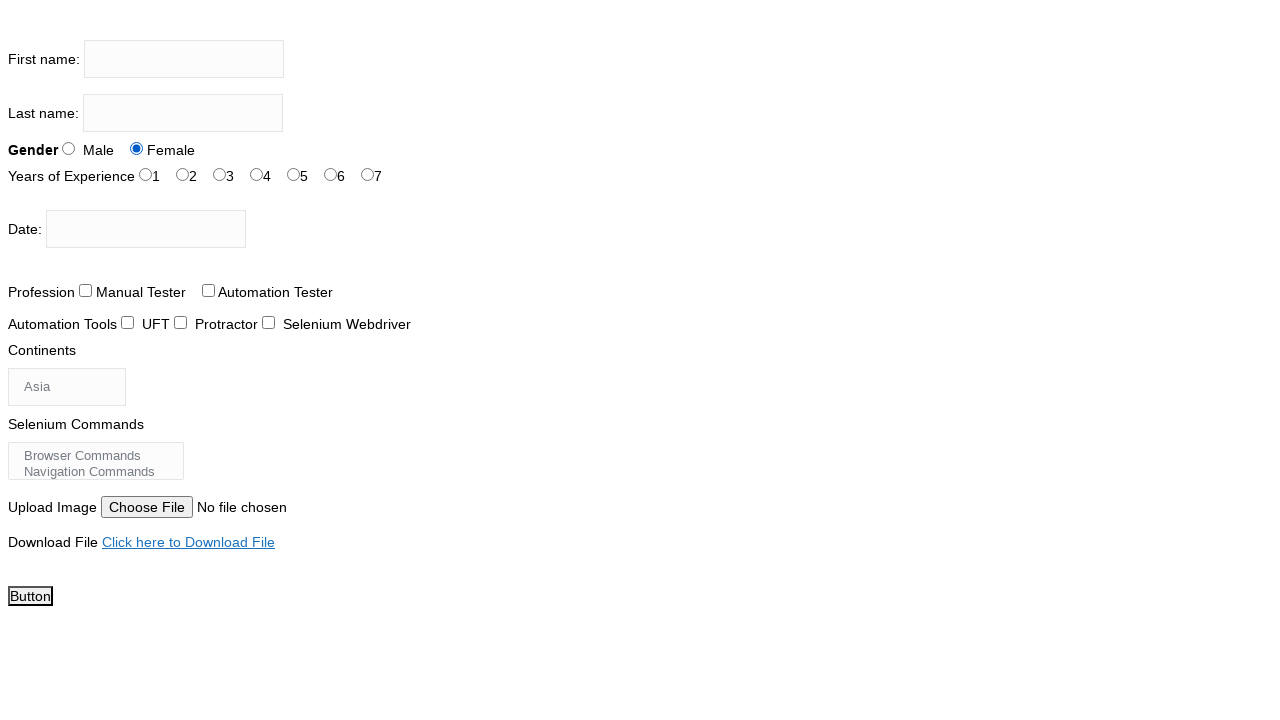

Waited for profession checkboxes to be visible
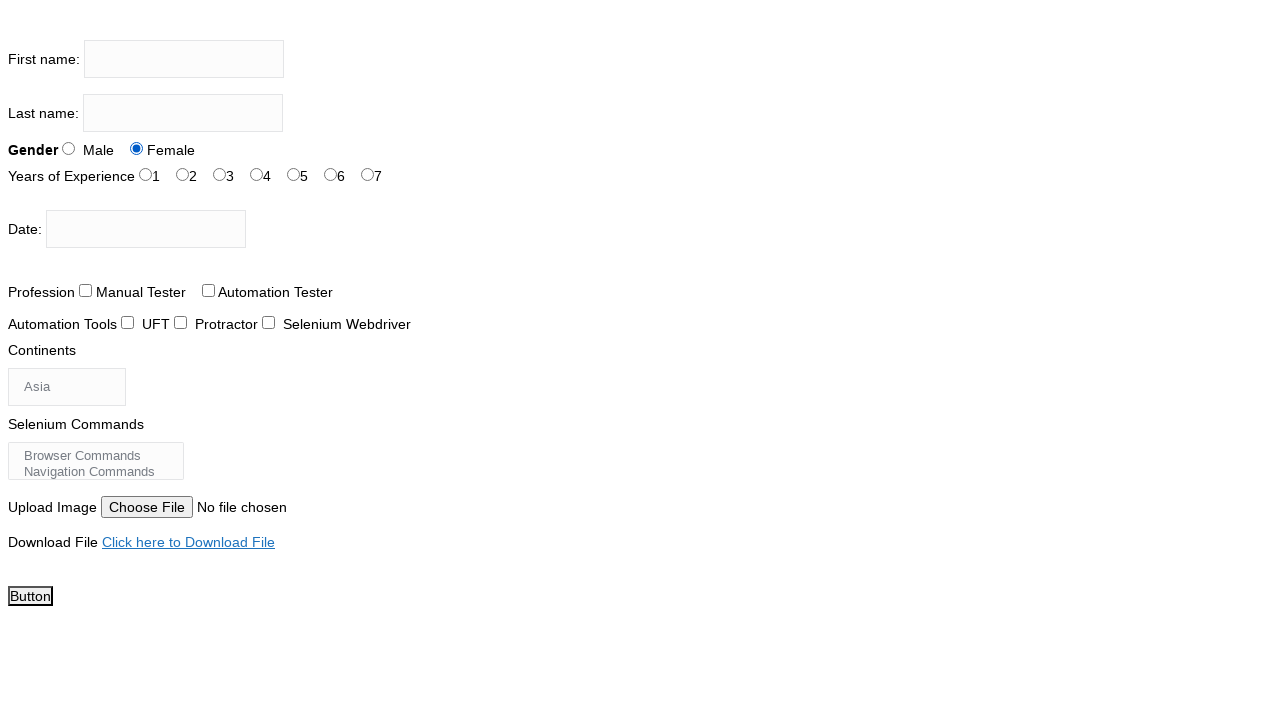

Located second profession checkbox
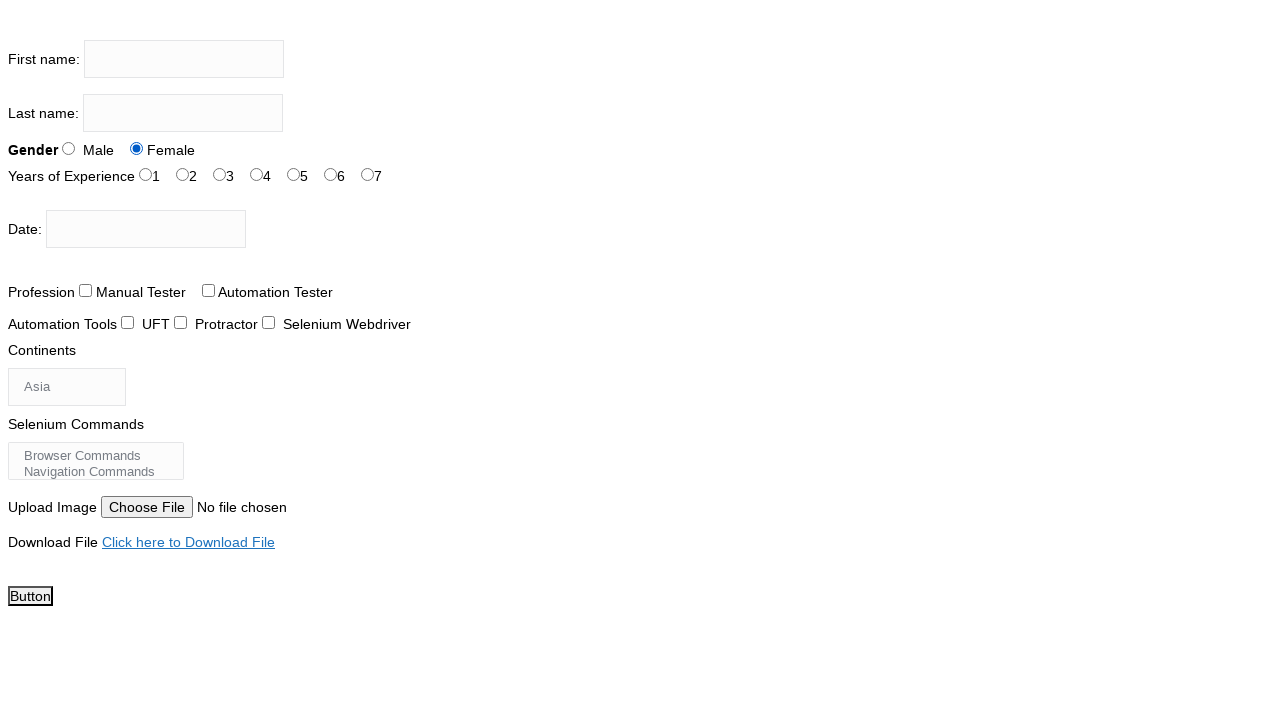

Clicked second profession checkbox at (208, 290) on xpath=//span[text()='Profession']/parent::div/input >> nth=1
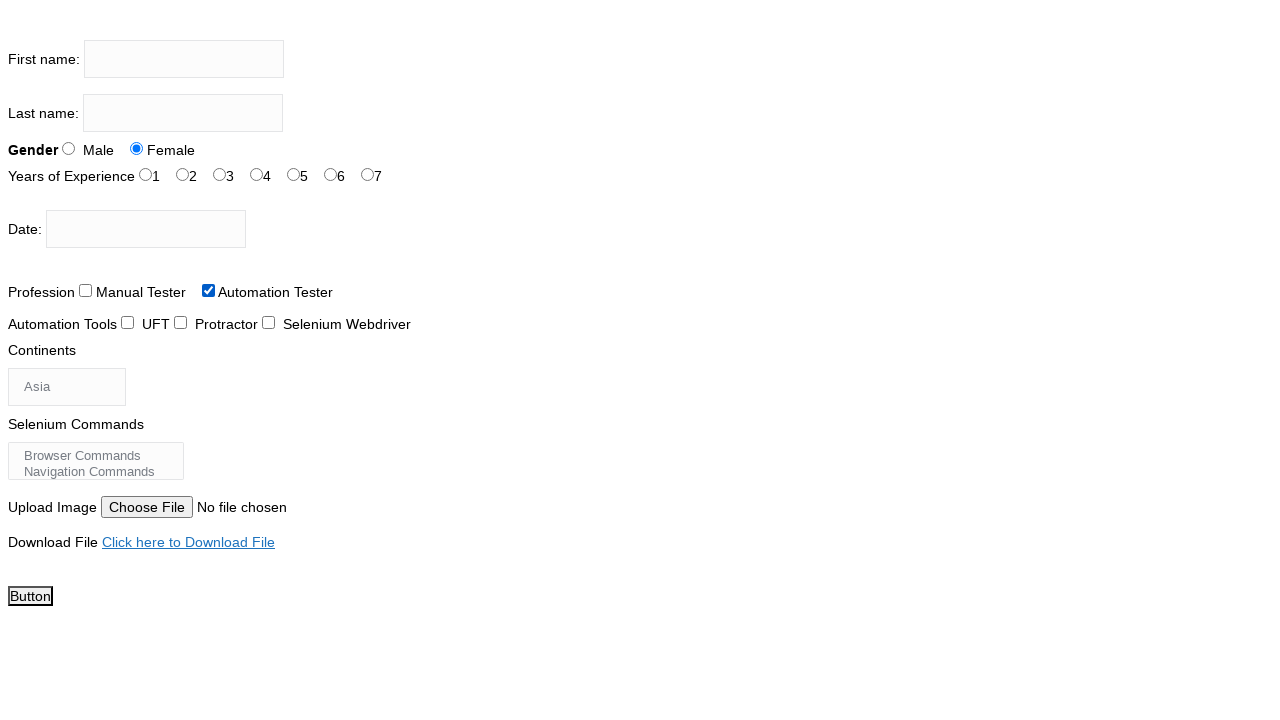

Verified second profession checkbox is selected
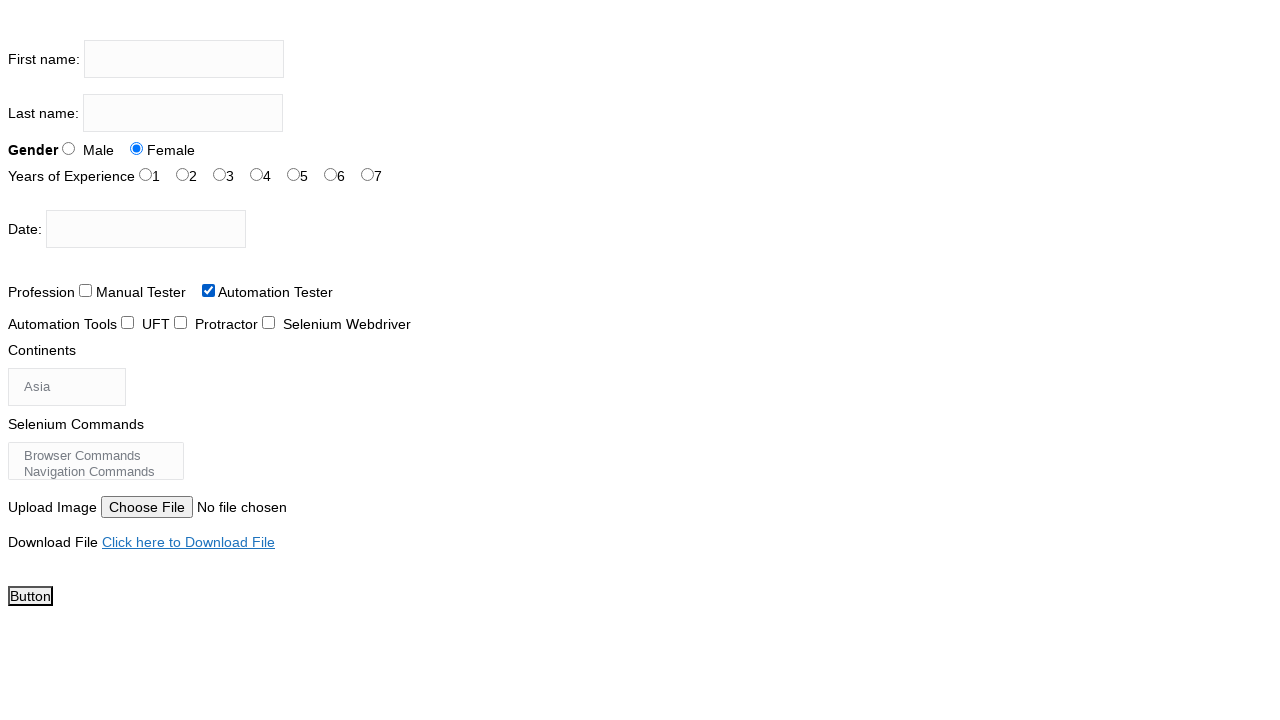

Waited for years of experience radio buttons to be visible
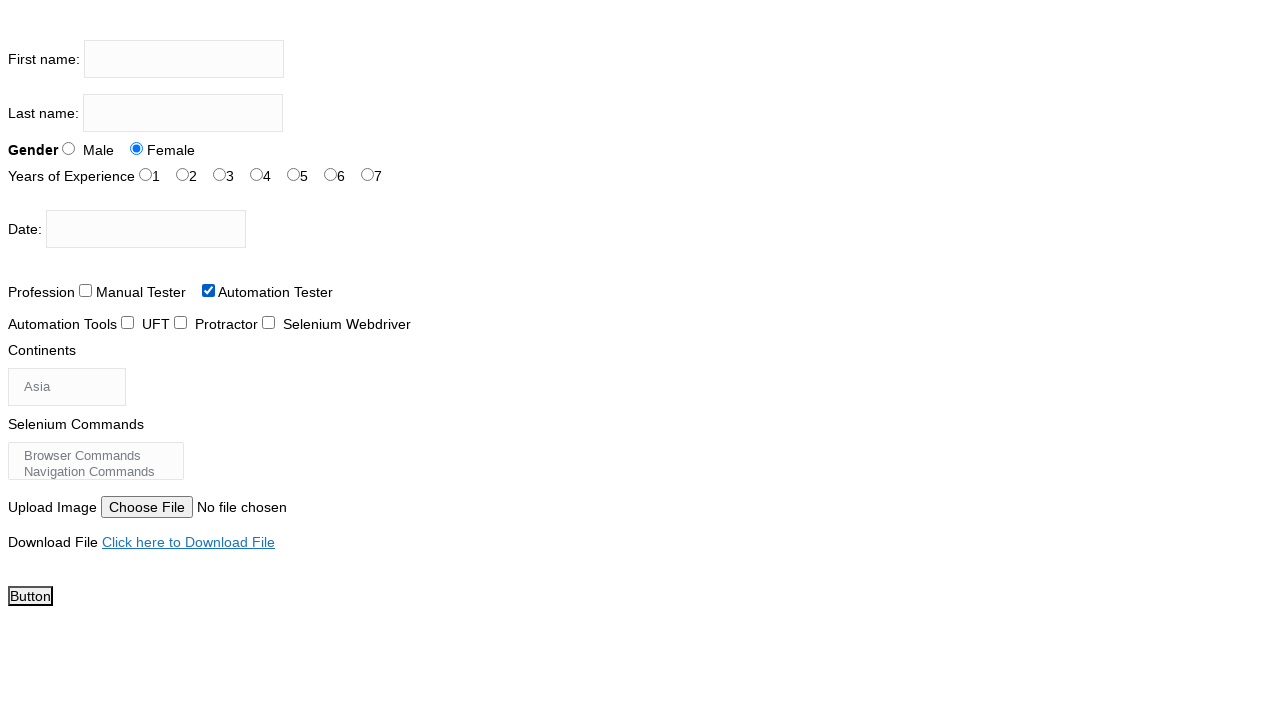

Located third years of experience radio button
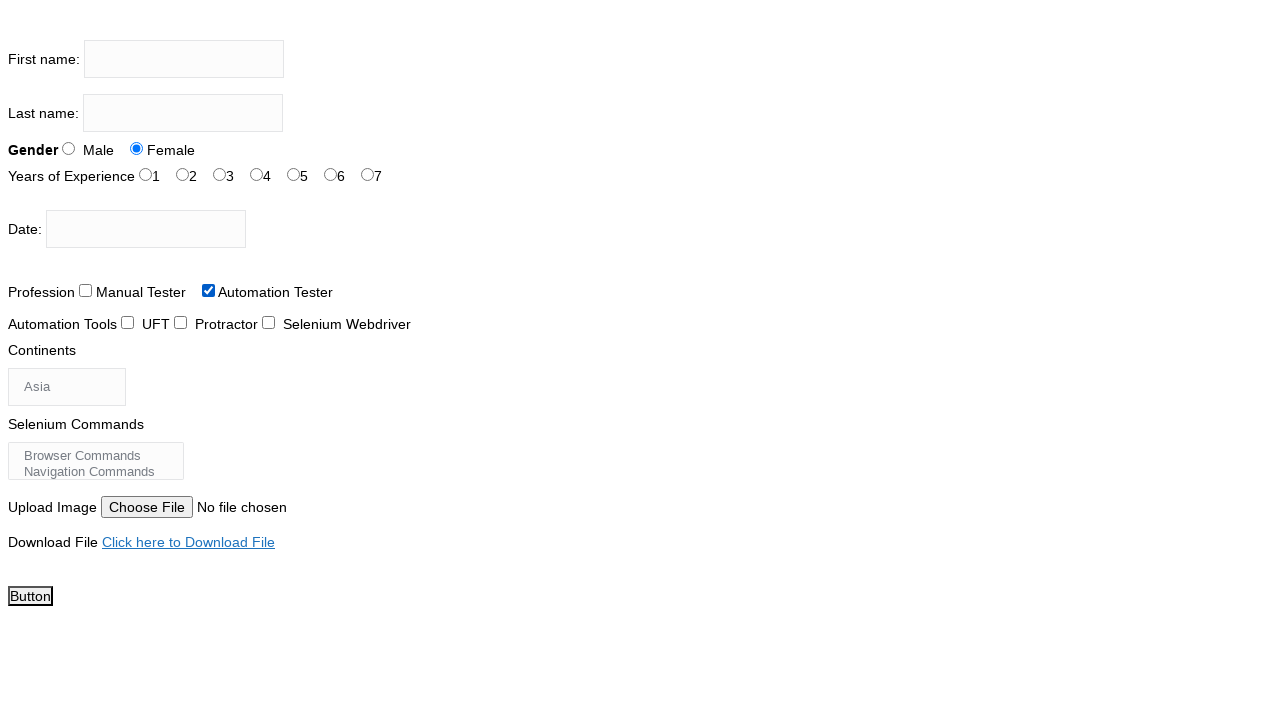

Clicked third years of experience radio button at (220, 174) on xpath=//span[text()='Years of Experience']/parent::div/input >> nth=2
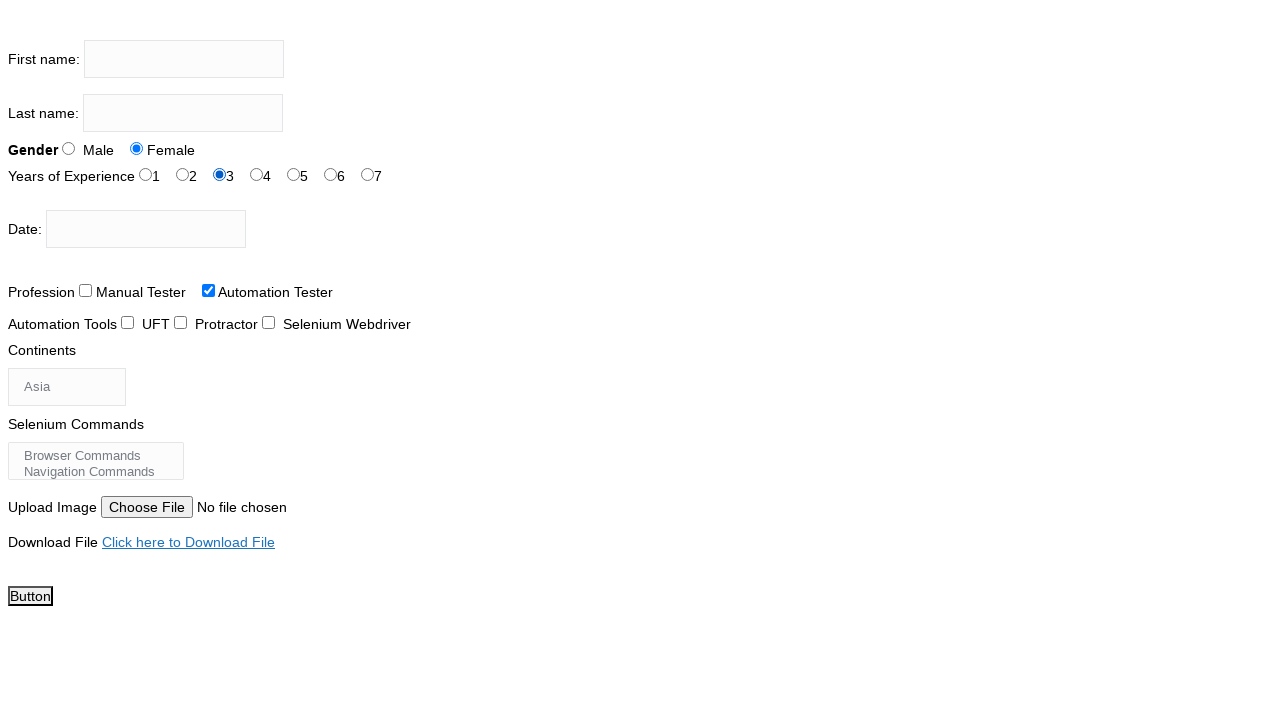

Verified third years of experience radio button is selected
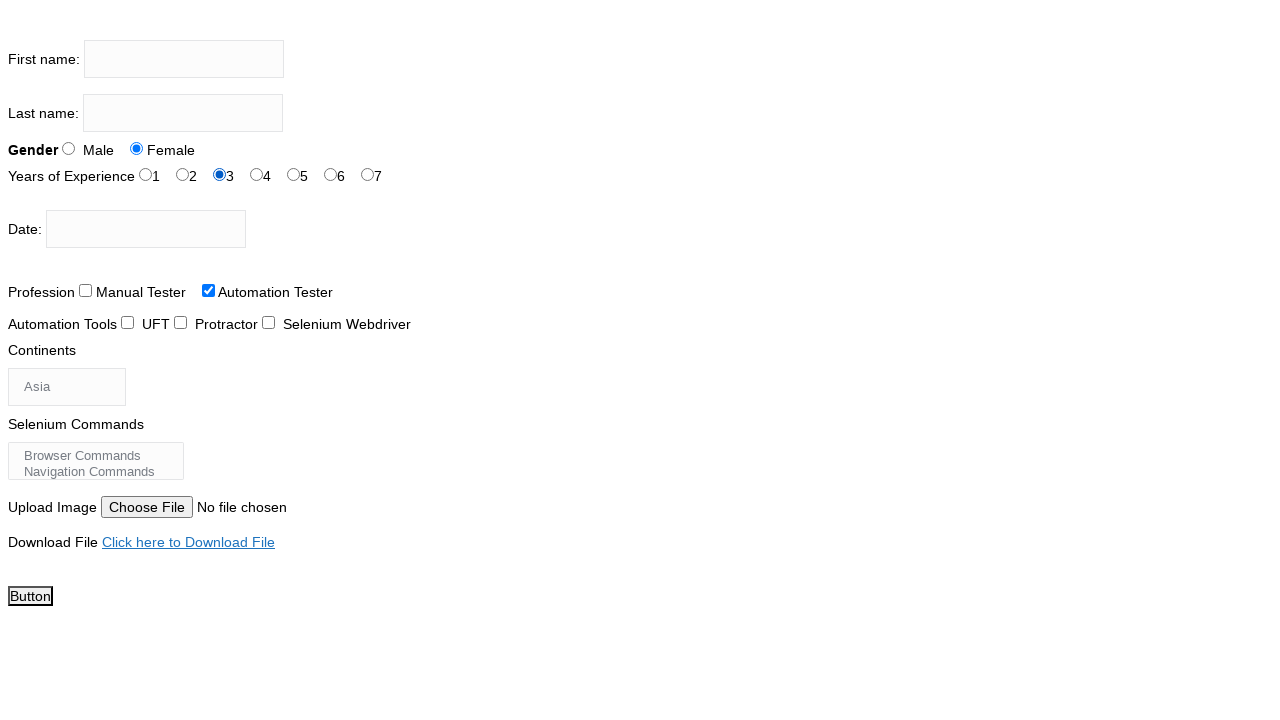

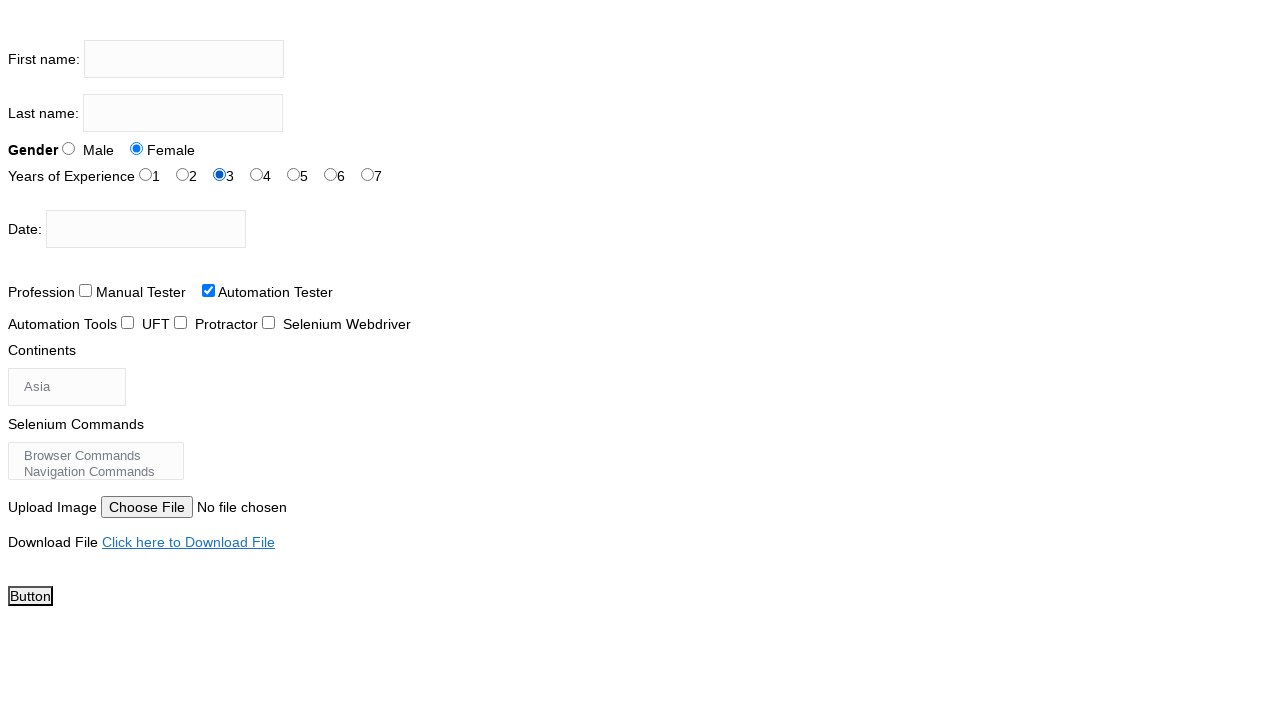